Navigates to a product page on Long Chau pharmacy website and verifies that the product usage information section is displayed.

Starting URL: https://nhathuoclongchau.com.vn/trang-thiet-bi-y-te/urgo-scarform-gel-dieu-tri-seo-phi-dai-seo-loi-and-mo-tham-7-g.html

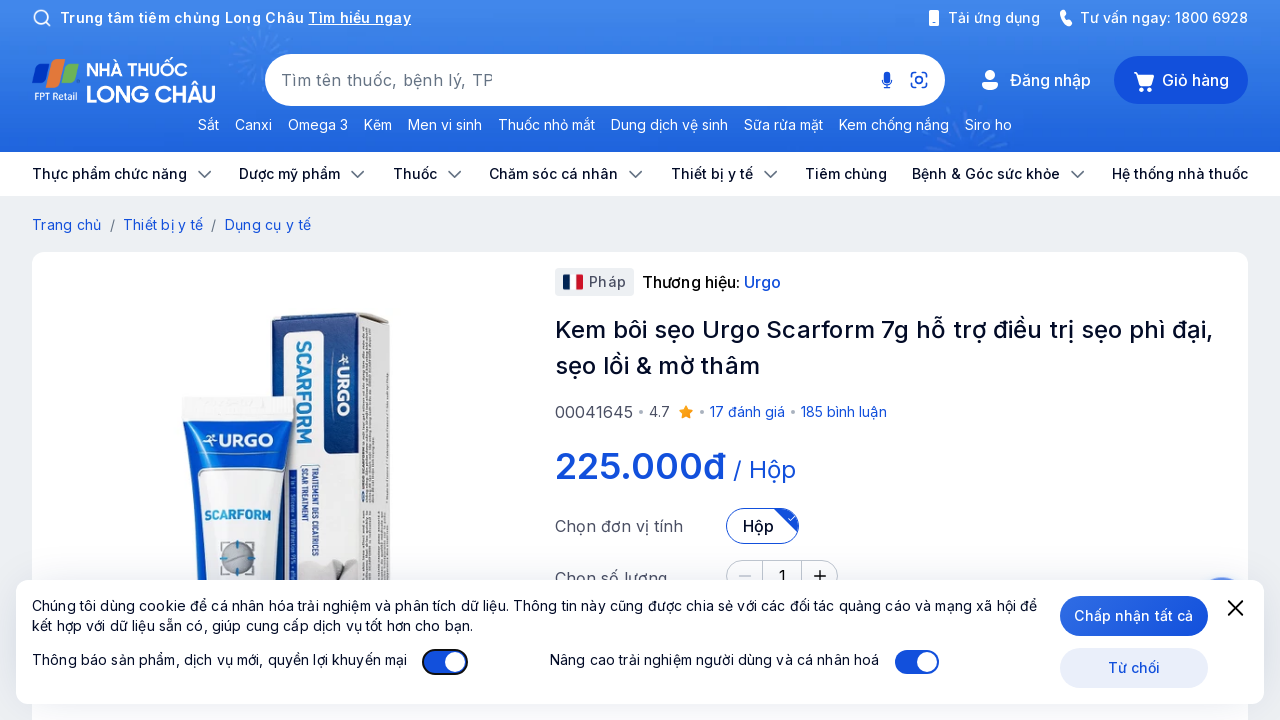

Product usage information section loaded and visible
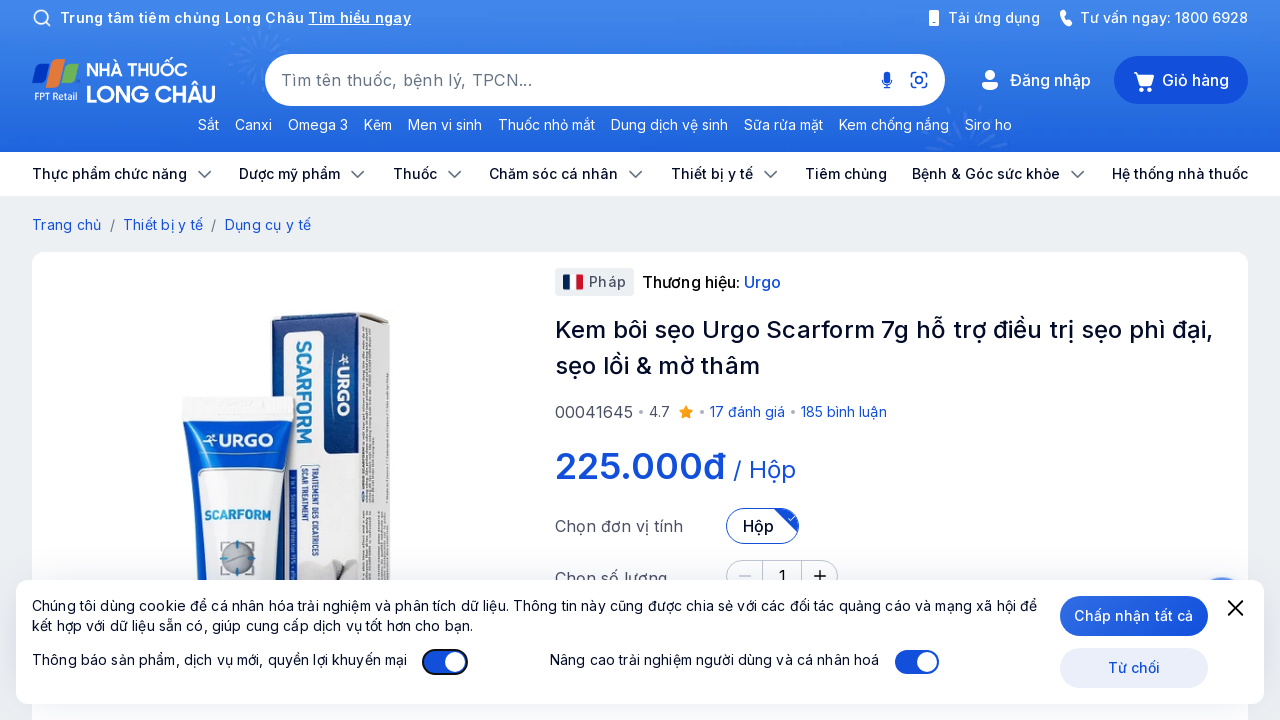

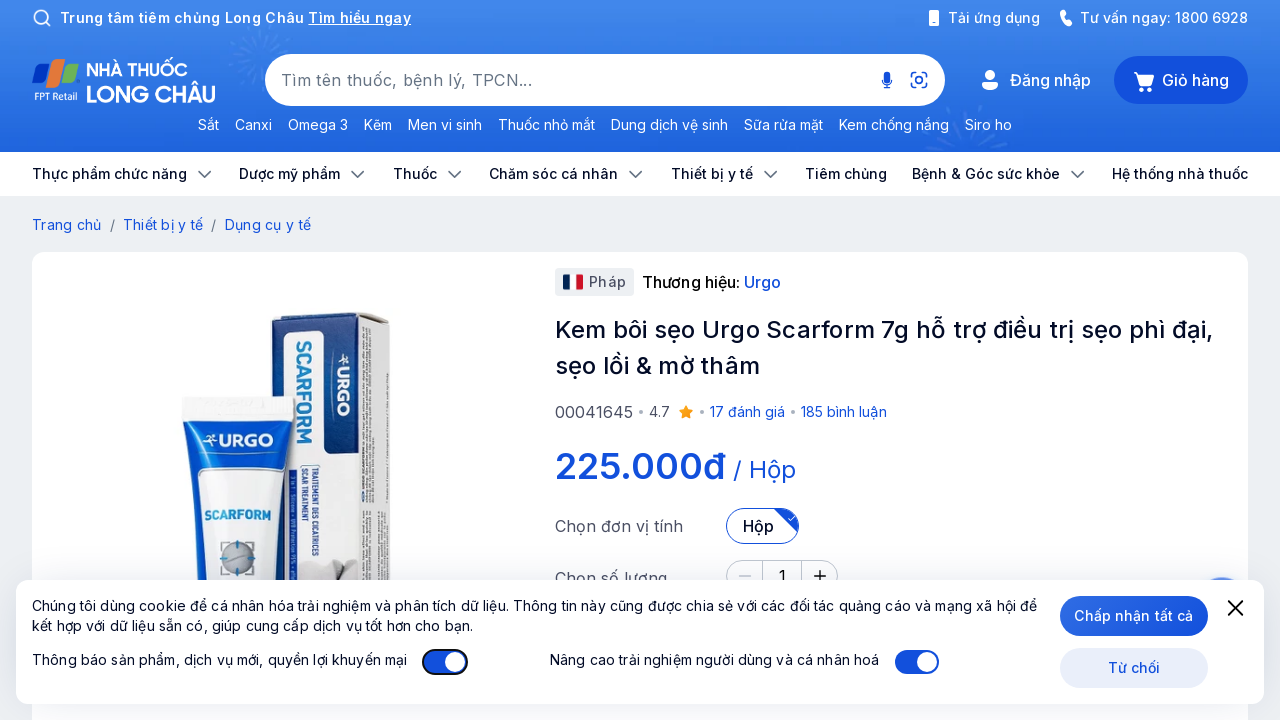